Tests that the complete all checkbox updates state when individual items are completed or cleared.

Starting URL: https://demo.playwright.dev/todomvc

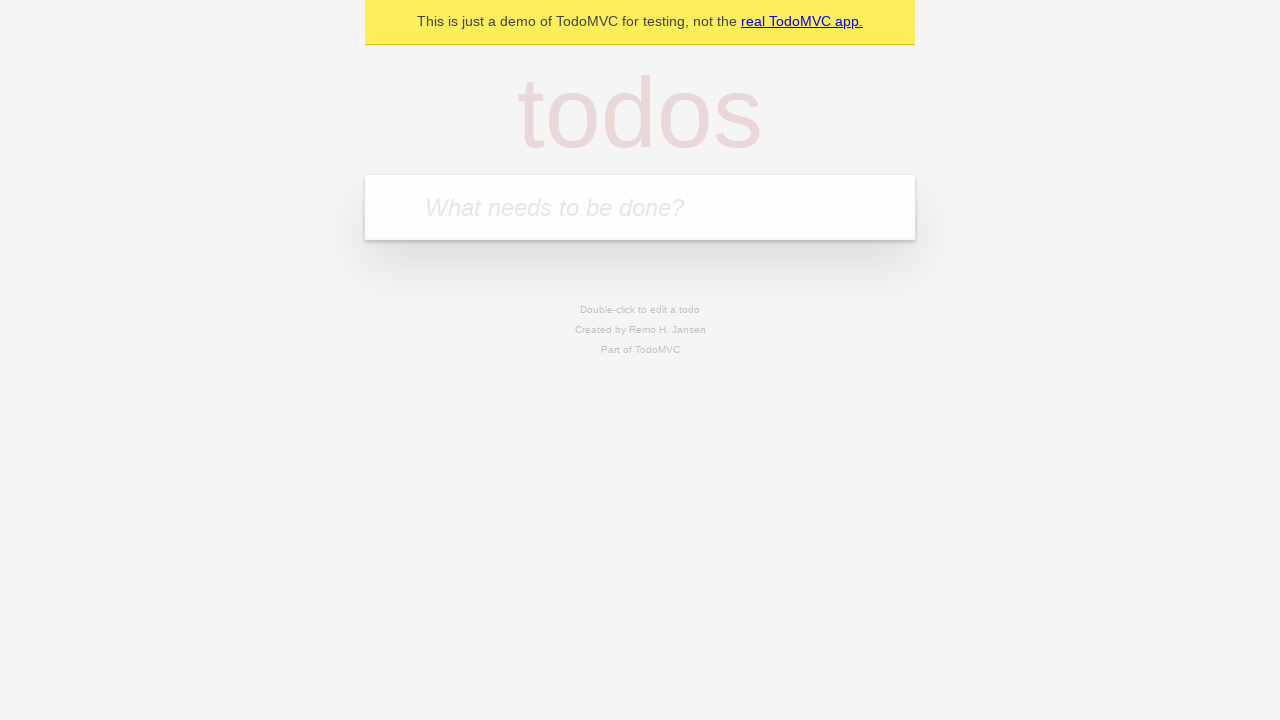

Filled first todo input with 'buy some cheese' on internal:attr=[placeholder="What needs to be done?"i]
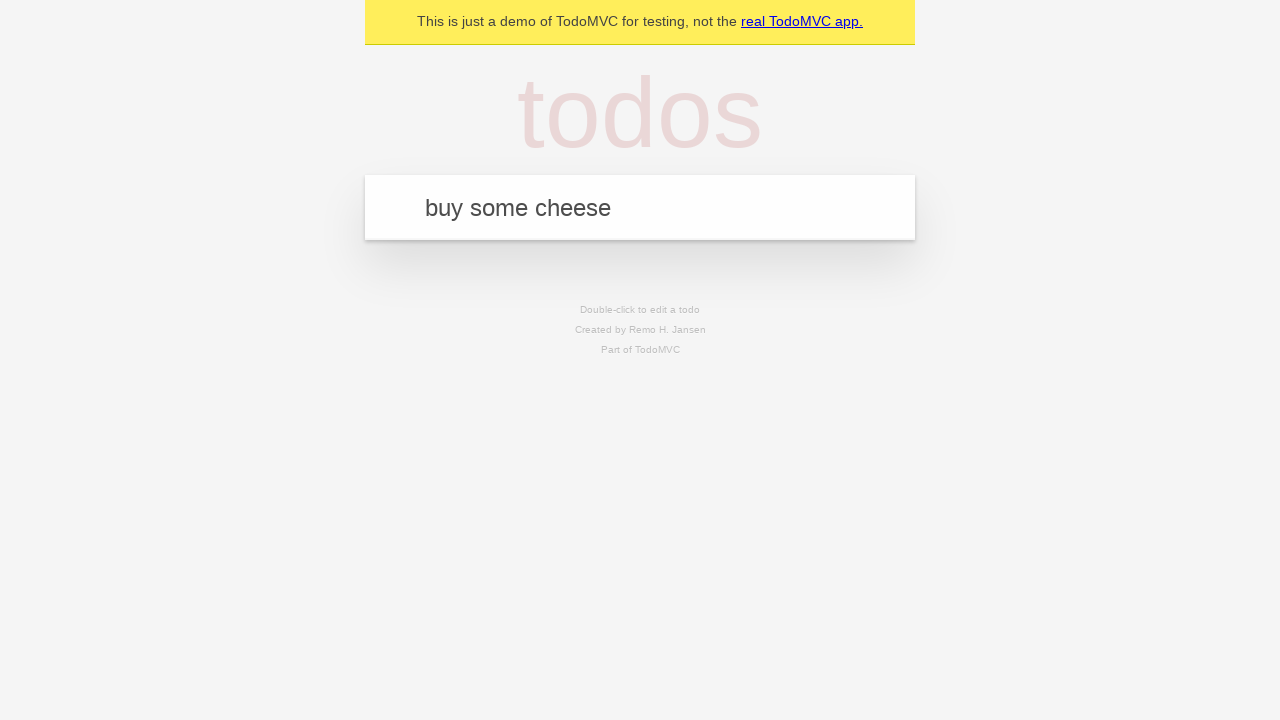

Pressed Enter to create first todo item on internal:attr=[placeholder="What needs to be done?"i]
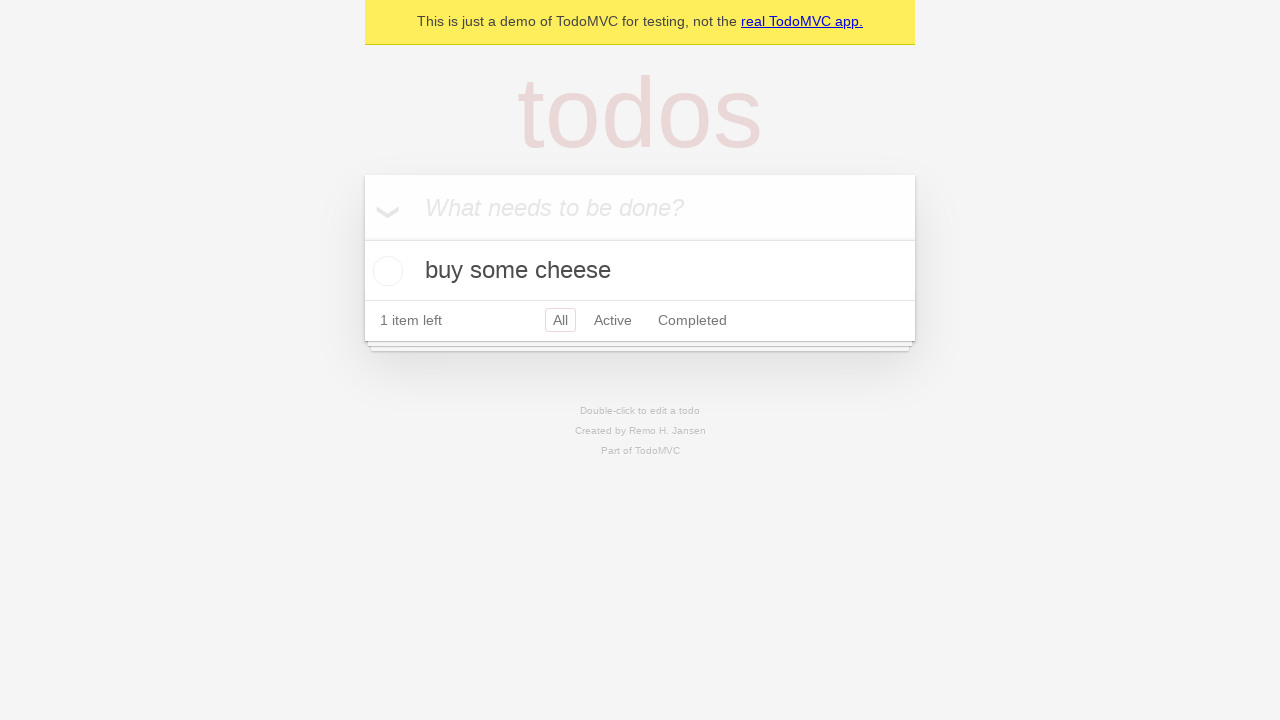

Filled second todo input with 'feed the cat' on internal:attr=[placeholder="What needs to be done?"i]
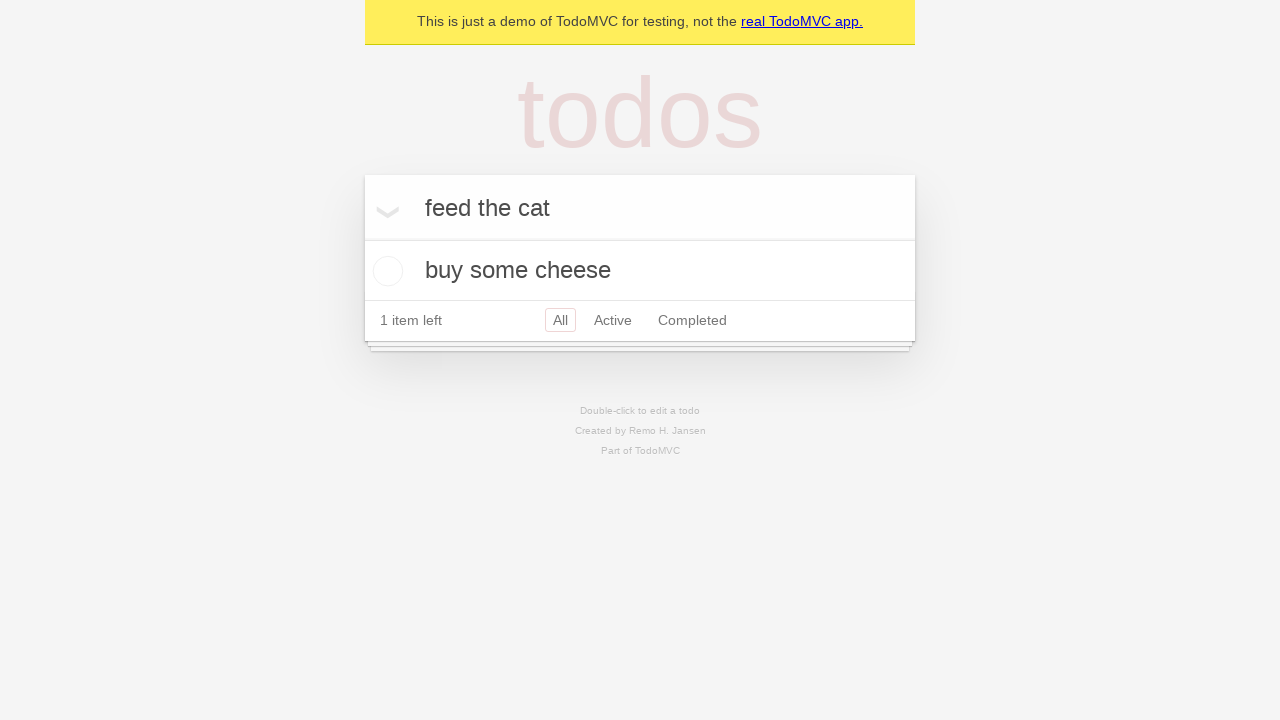

Pressed Enter to create second todo item on internal:attr=[placeholder="What needs to be done?"i]
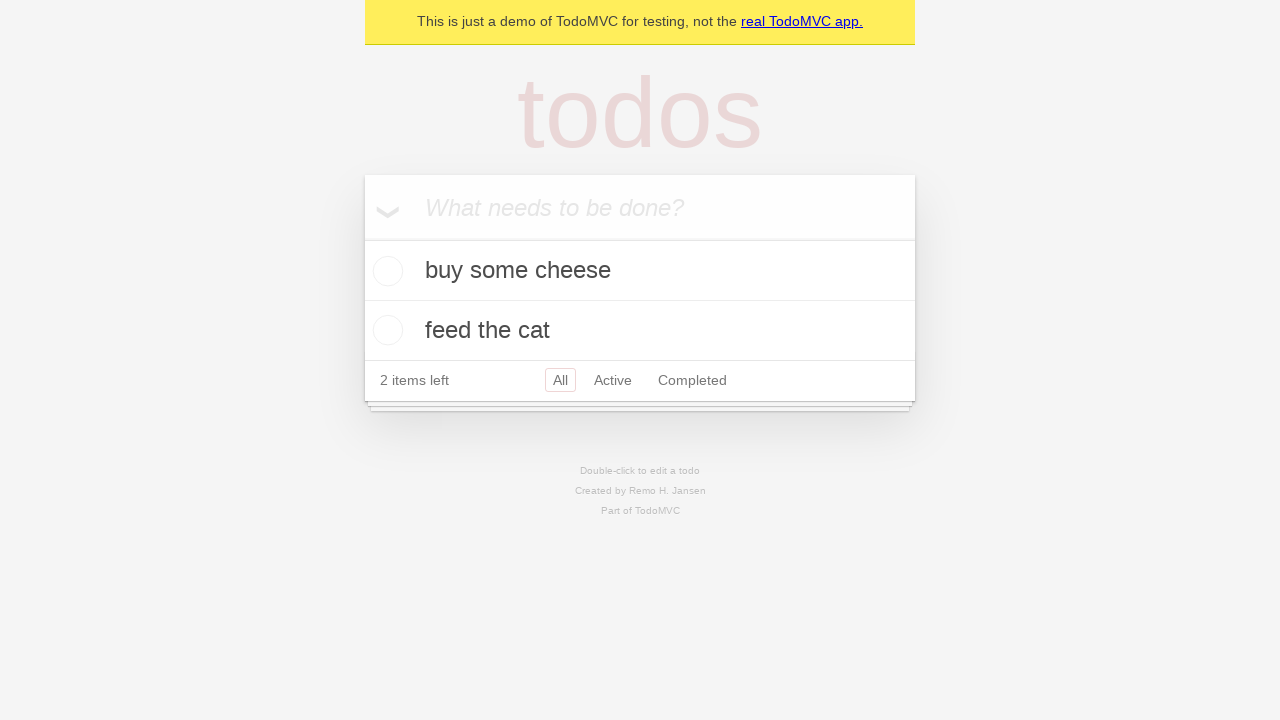

Filled third todo input with 'book a doctors appointment' on internal:attr=[placeholder="What needs to be done?"i]
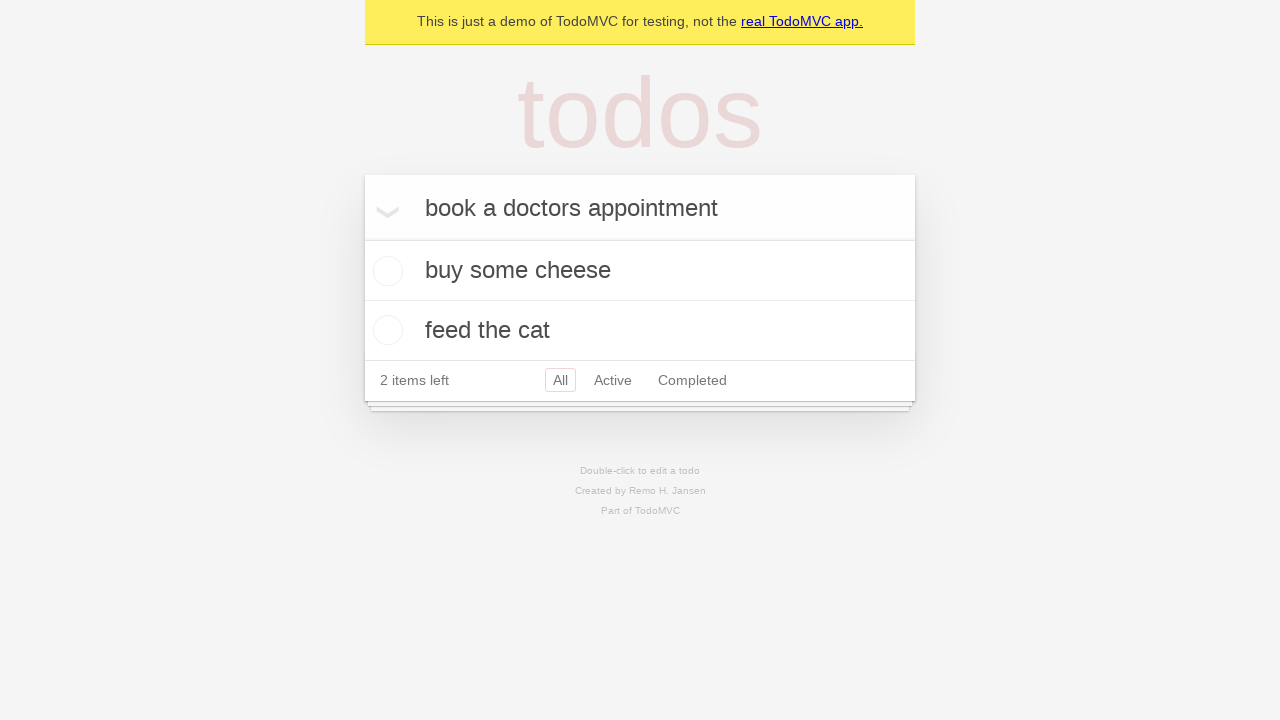

Pressed Enter to create third todo item on internal:attr=[placeholder="What needs to be done?"i]
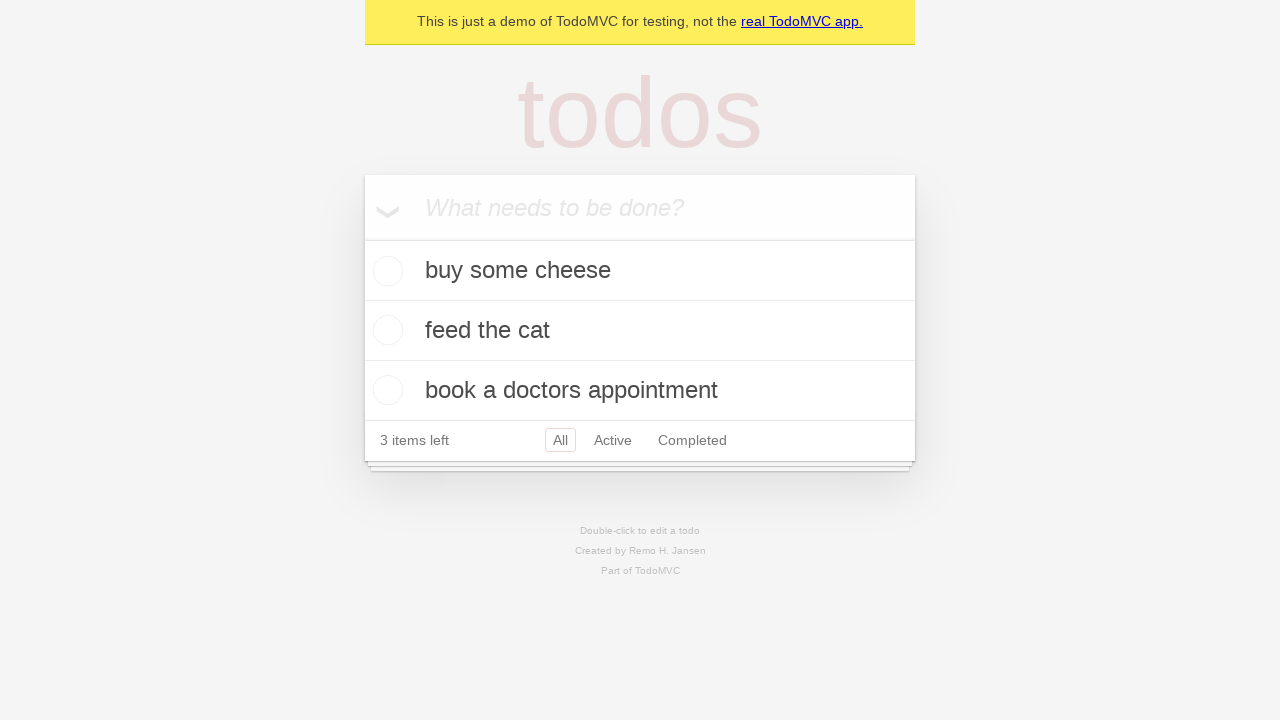

Waited for all three todo items to load
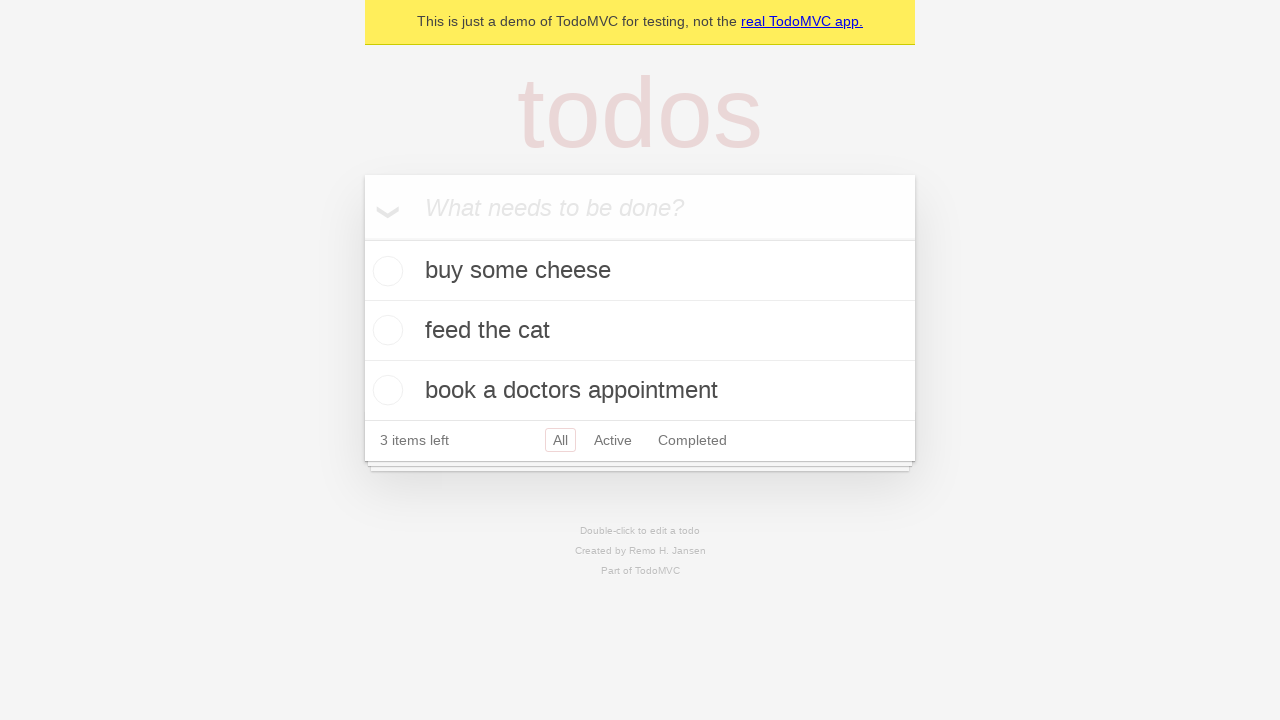

Clicked 'Mark all as complete' checkbox to complete all items at (362, 238) on internal:label="Mark all as complete"i
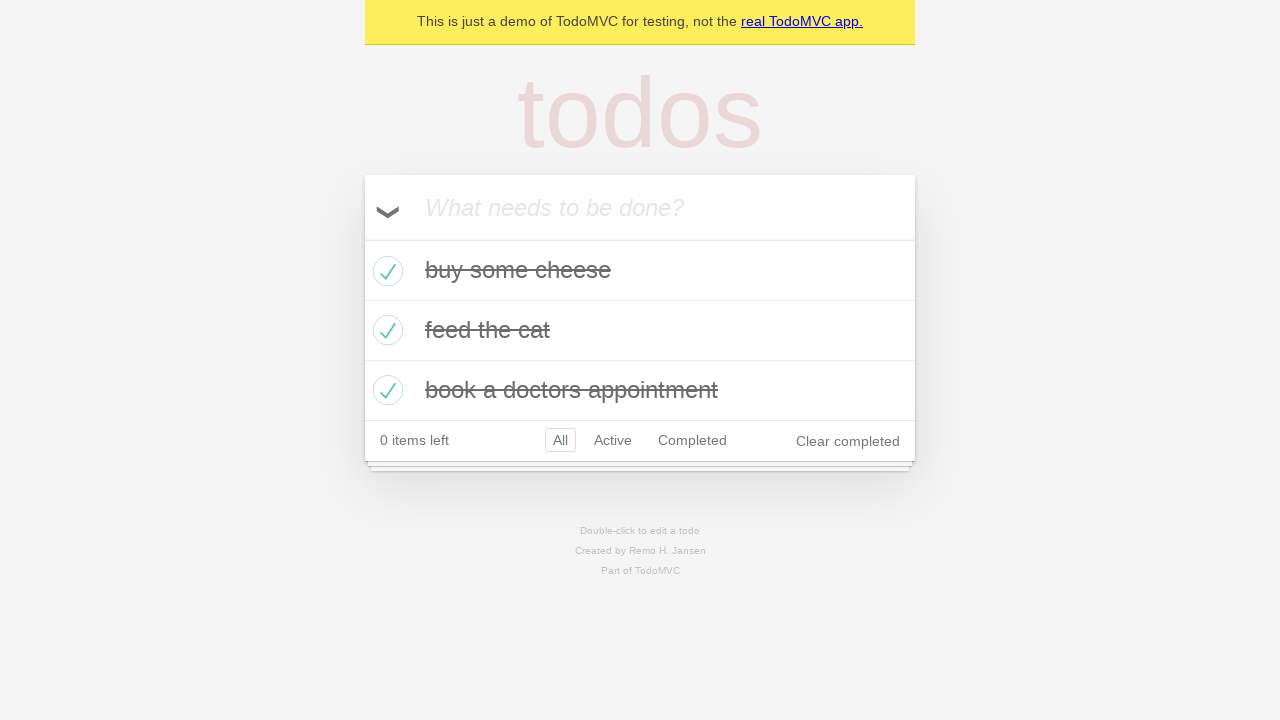

Unchecked the first todo item at (385, 271) on internal:testid=[data-testid="todo-item"s] >> nth=0 >> internal:role=checkbox
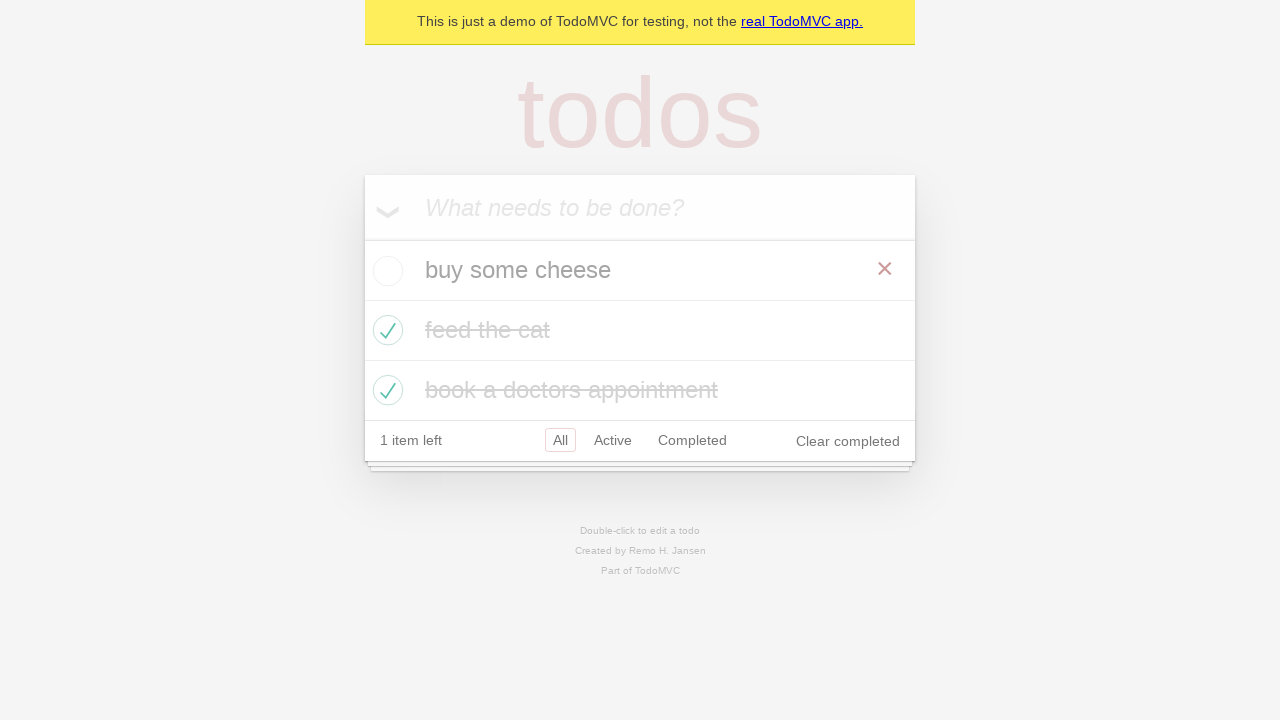

Checked the first todo item again at (385, 271) on internal:testid=[data-testid="todo-item"s] >> nth=0 >> internal:role=checkbox
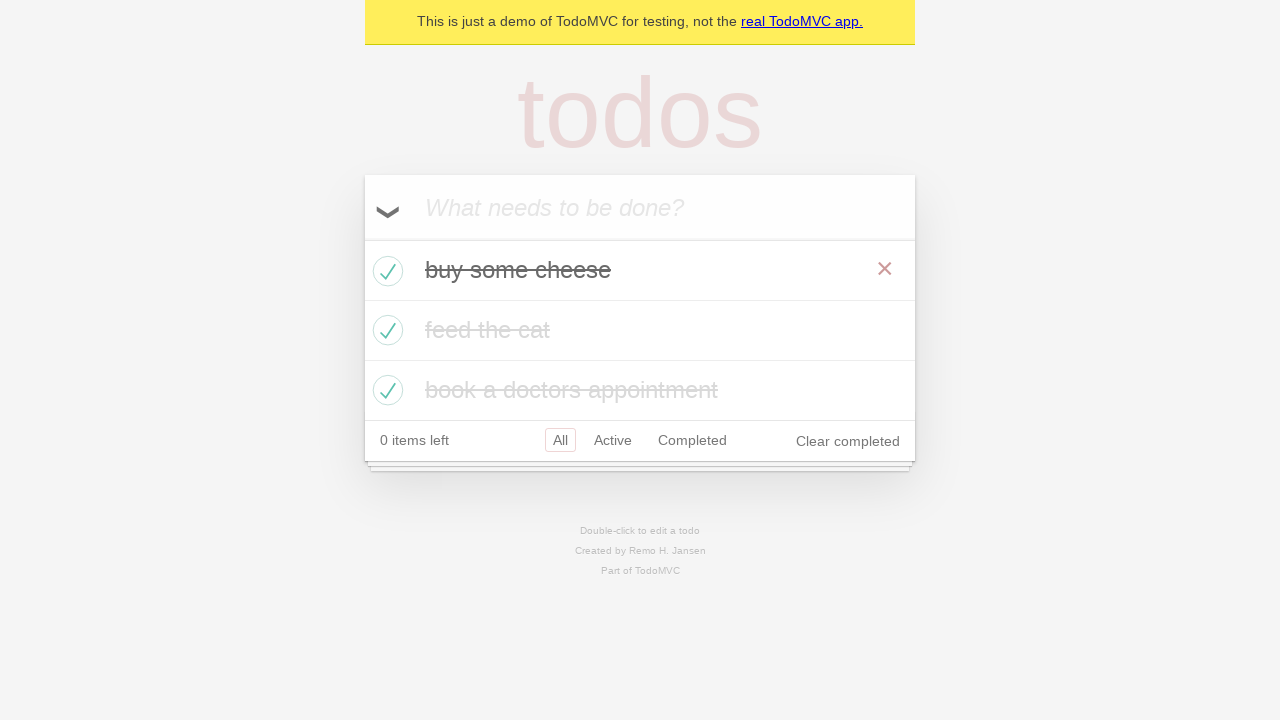

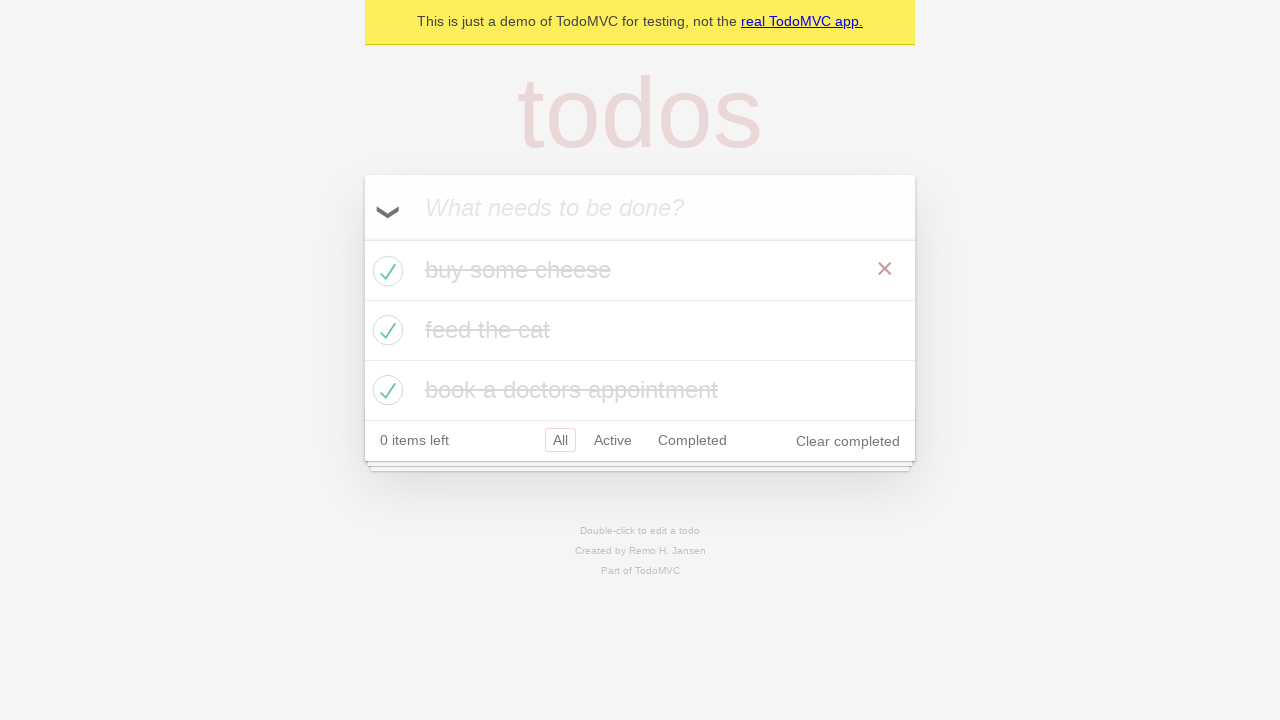